Navigates to the automation practice page and locates all footer links to verify they are present

Starting URL: https://rahulshettyacademy.com/AutomationPractice/

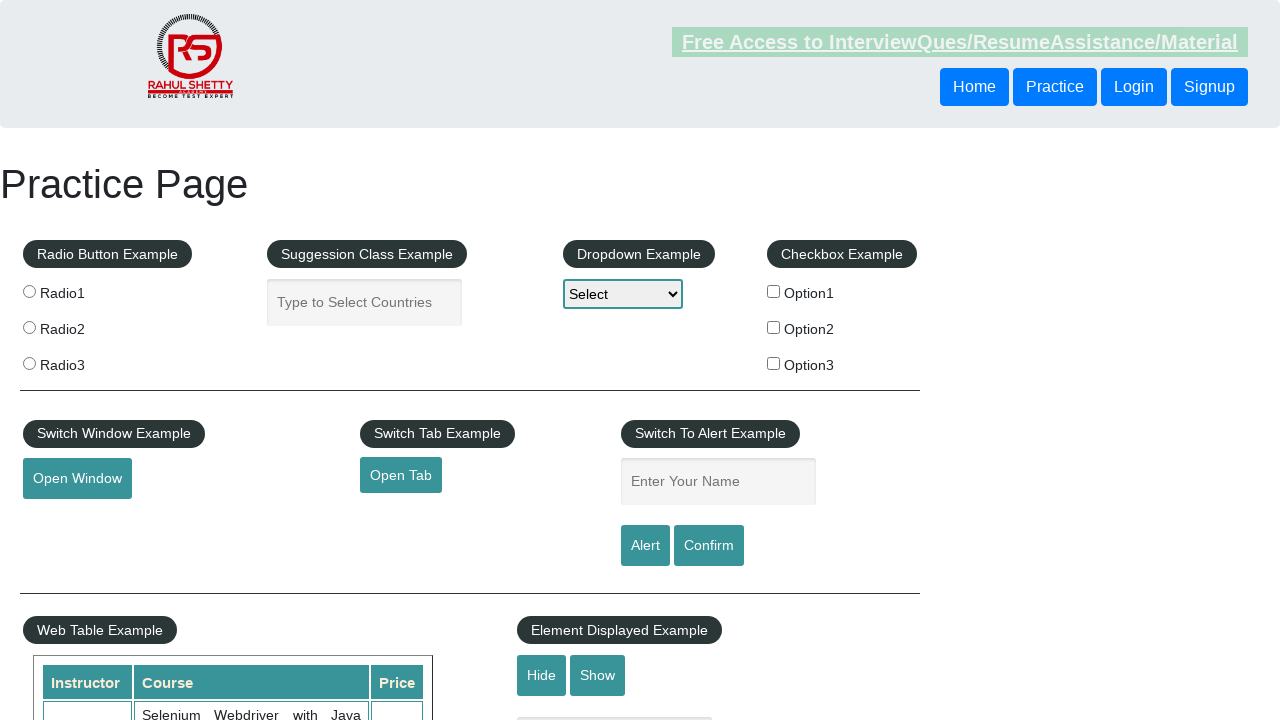

Navigated to automation practice page
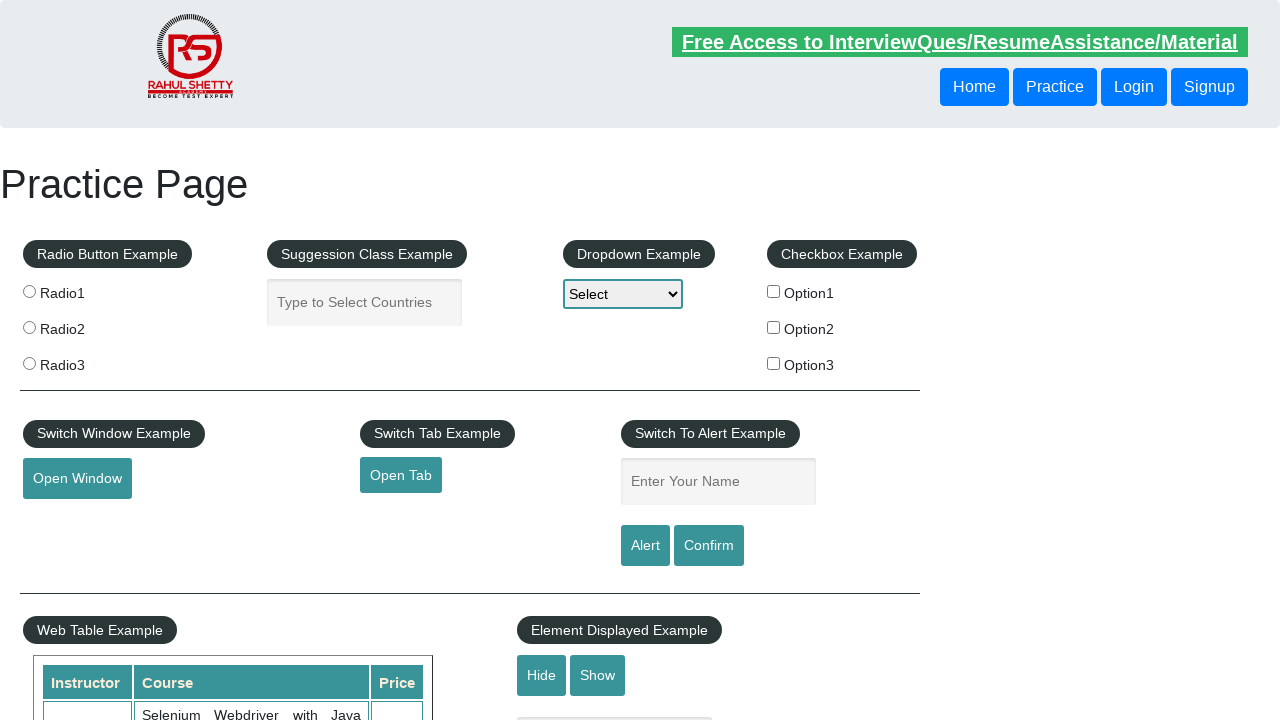

Footer links loaded successfully
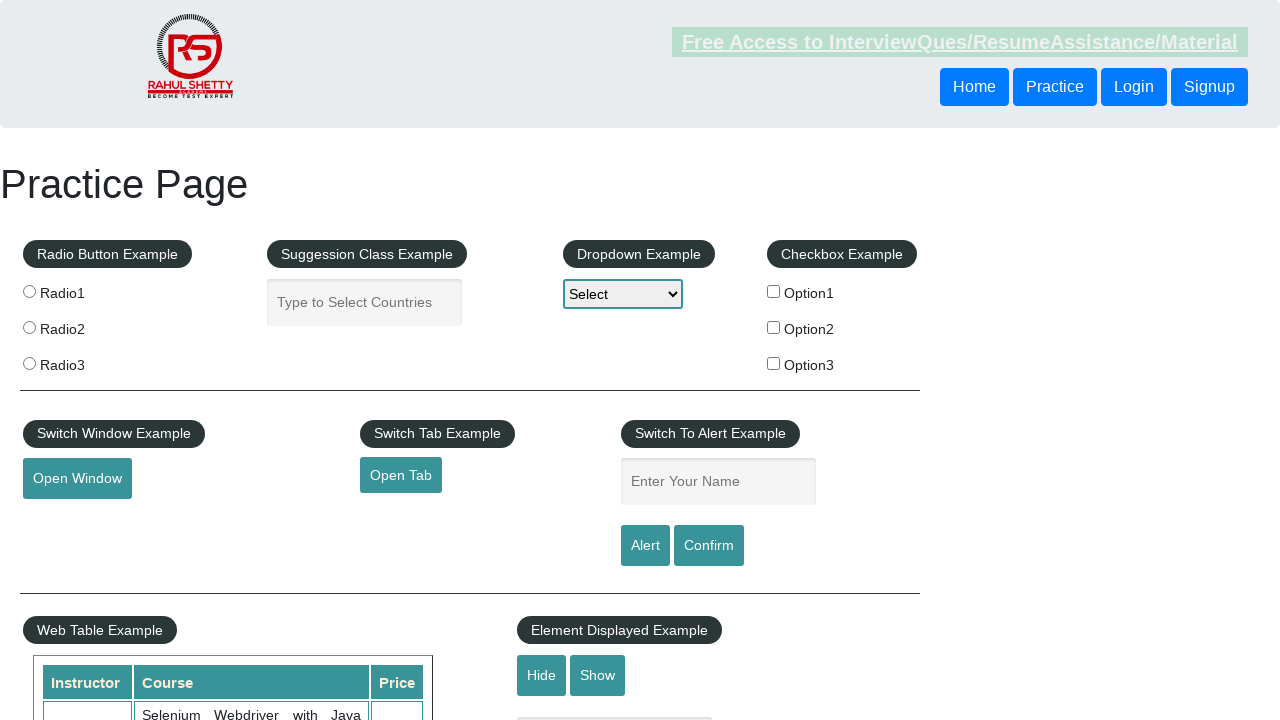

Located 20 footer links
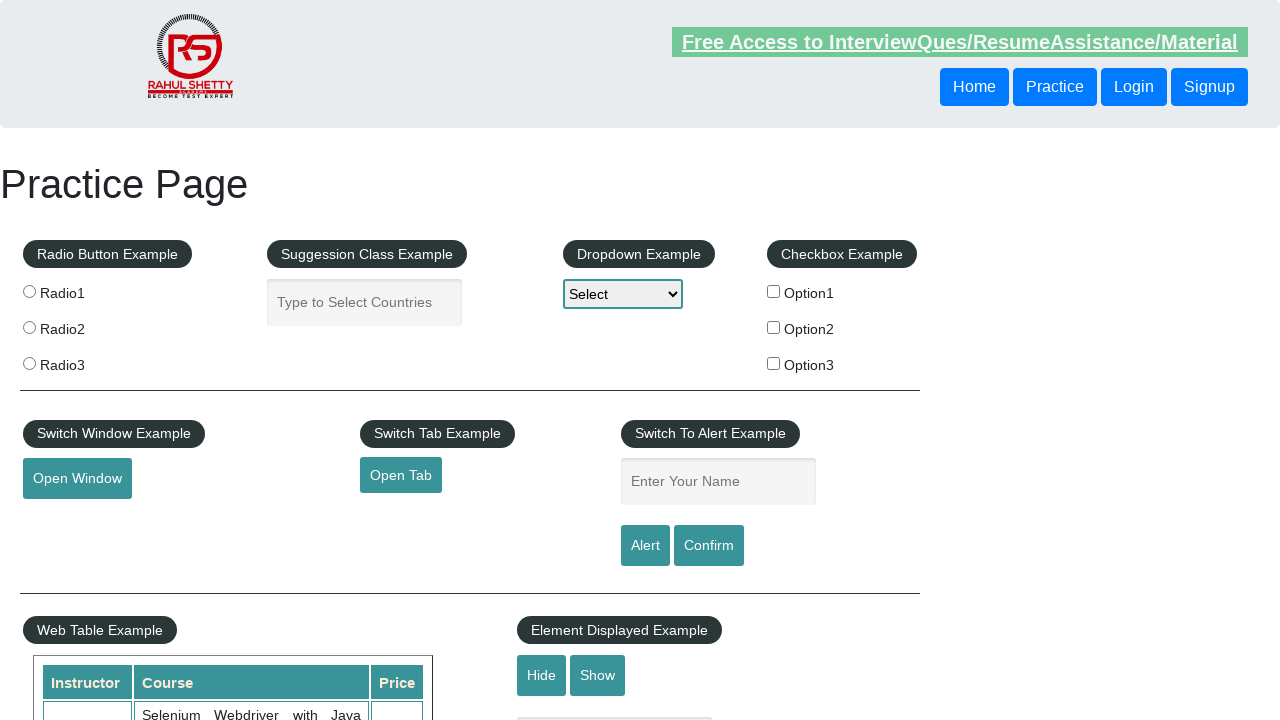

Footer link is present and ready
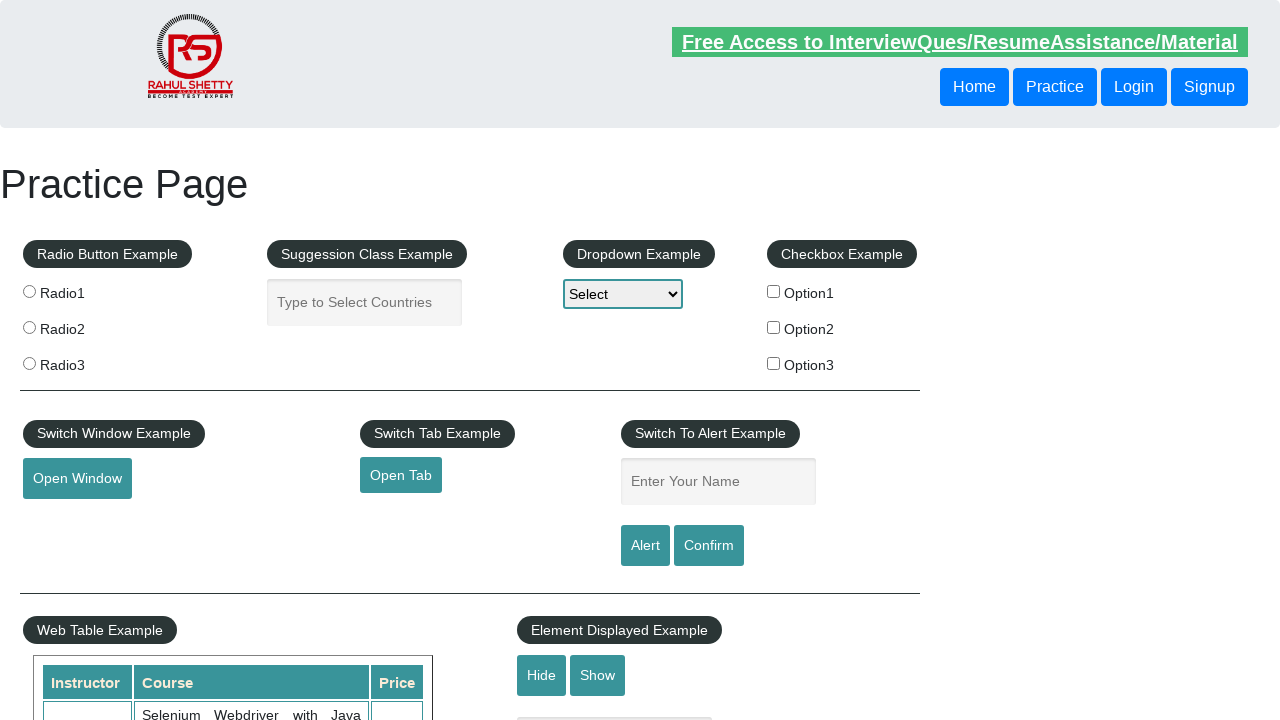

Footer link is present and ready
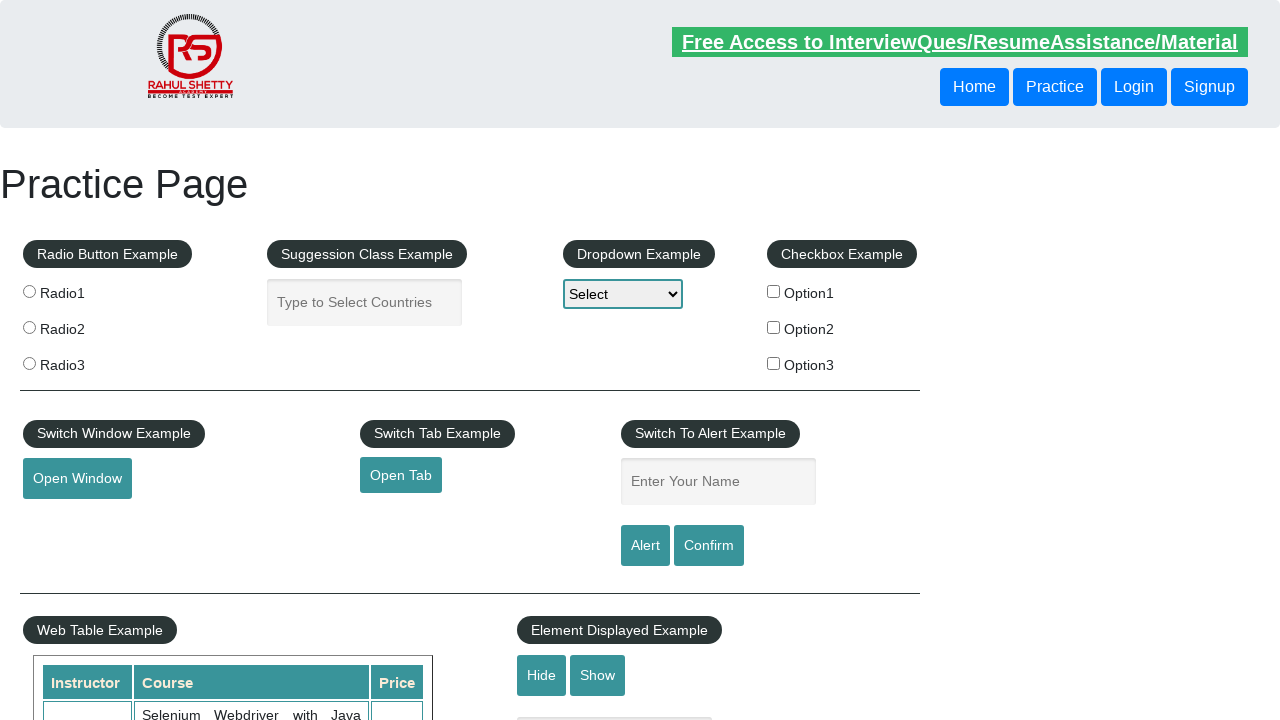

Footer link is present and ready
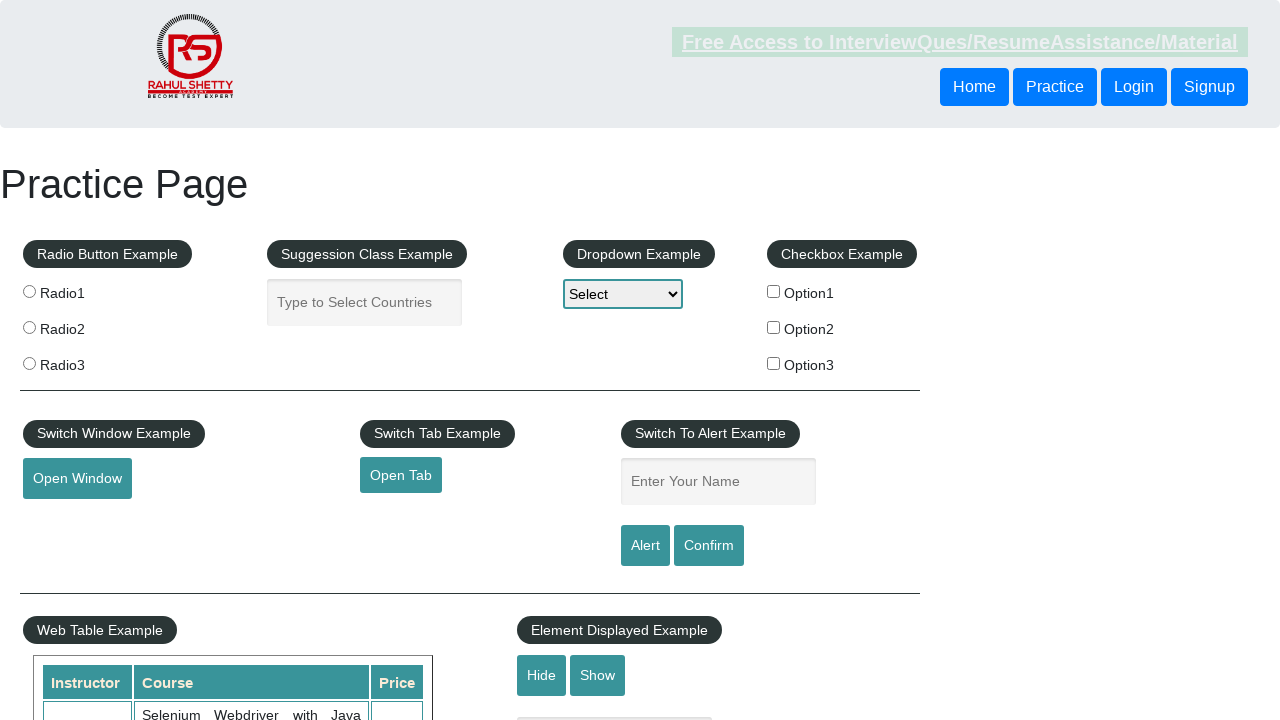

Footer link is present and ready
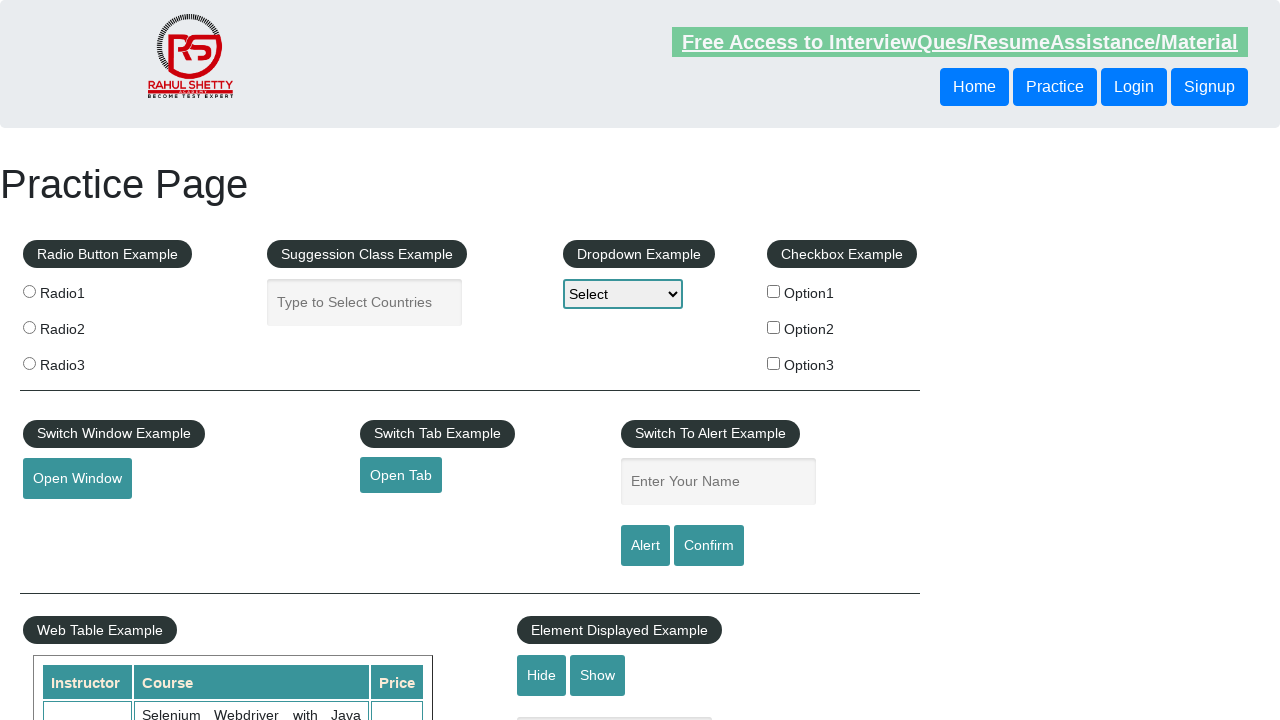

Footer link is present and ready
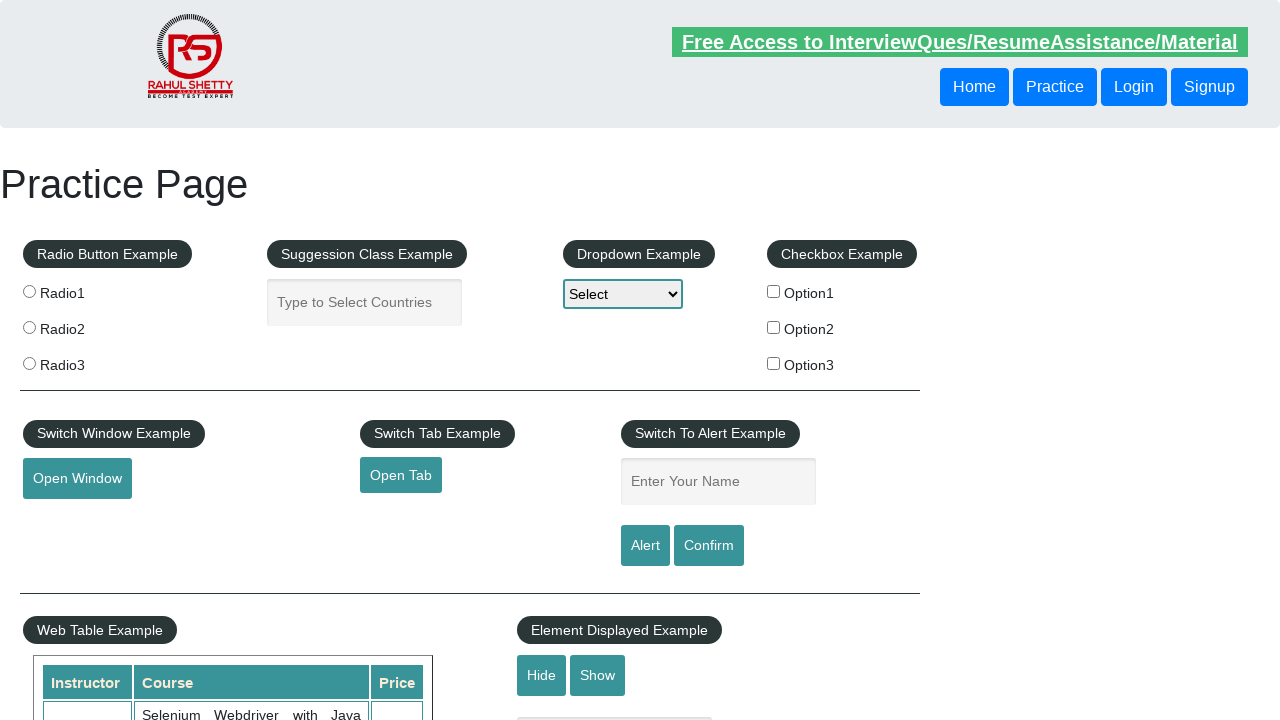

Footer link is present and ready
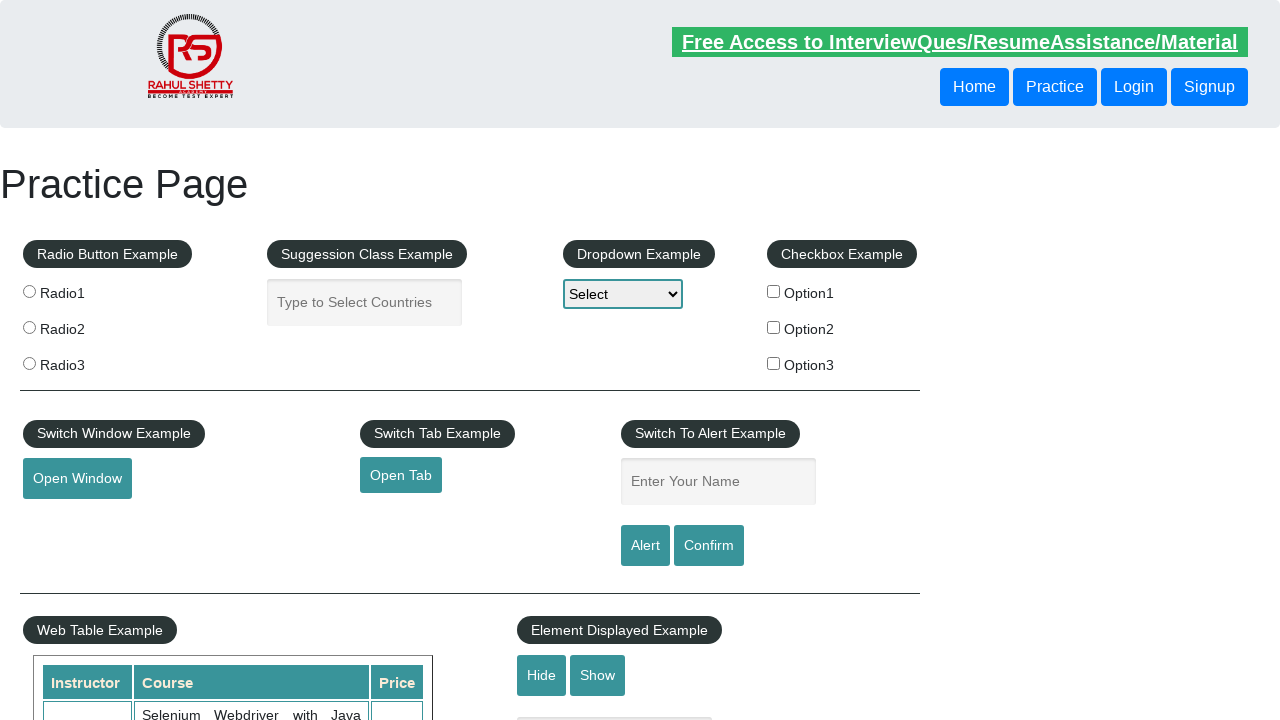

Footer link is present and ready
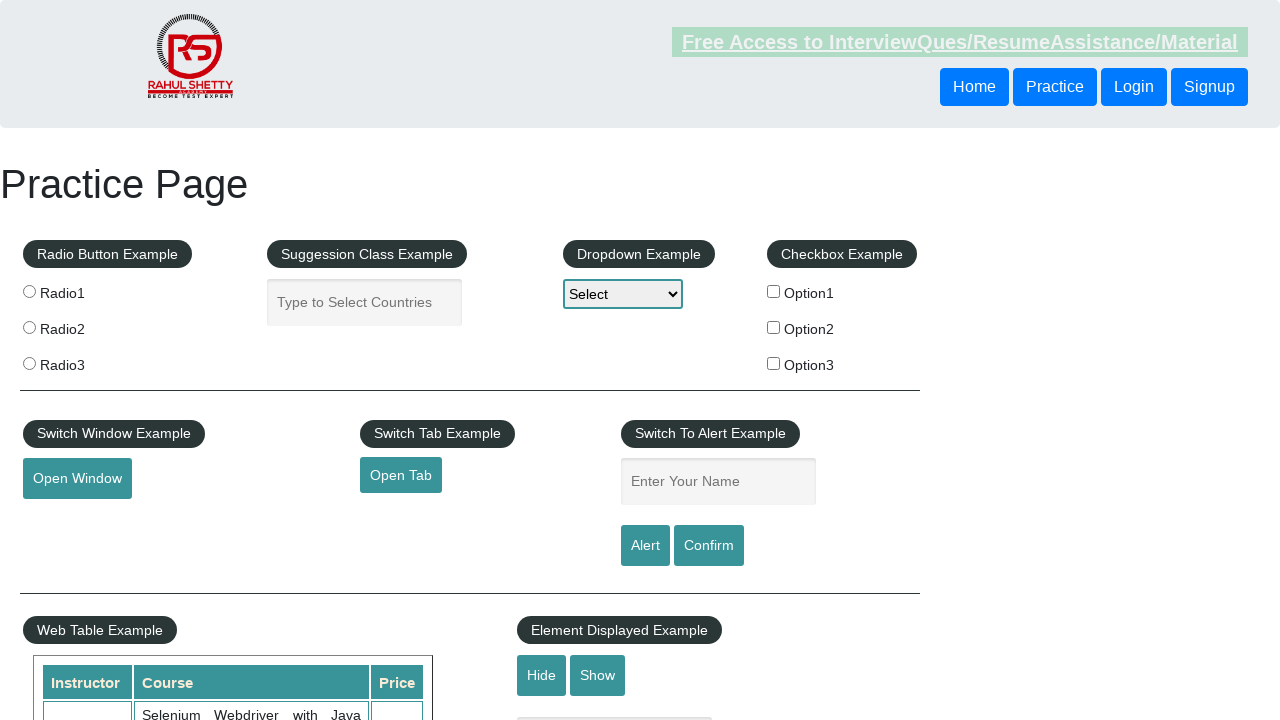

Footer link is present and ready
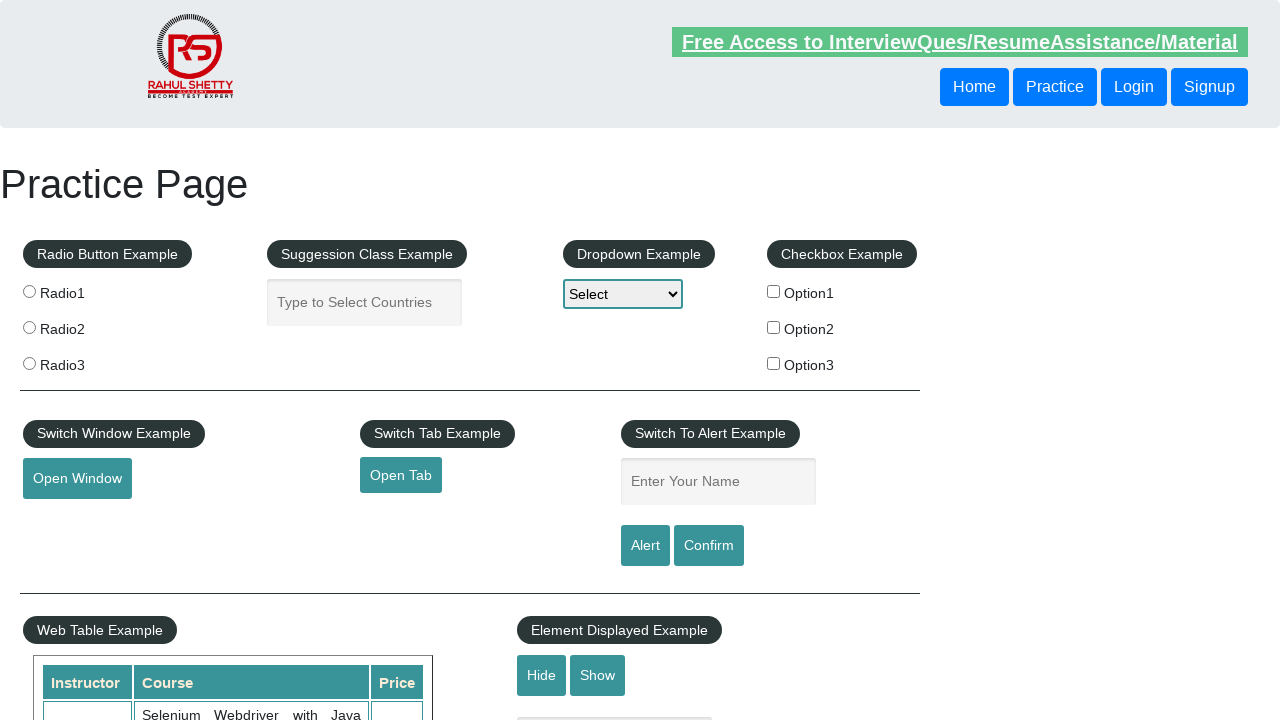

Footer link is present and ready
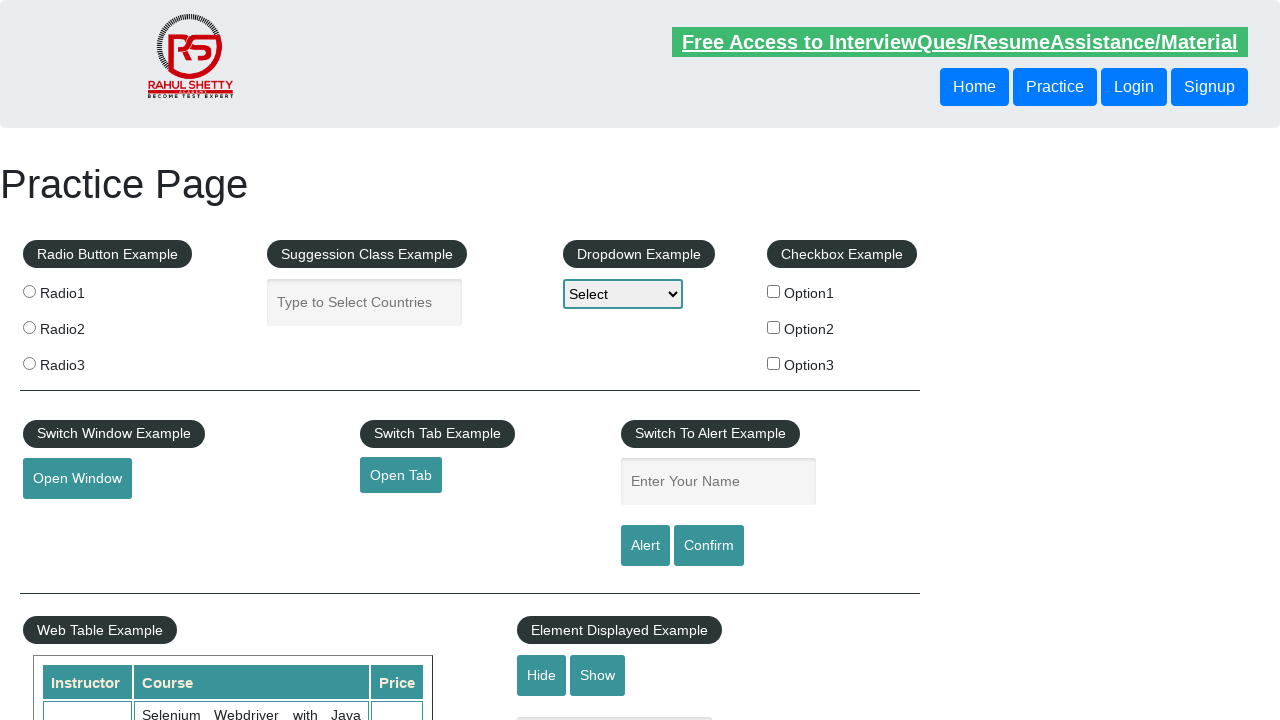

Footer link is present and ready
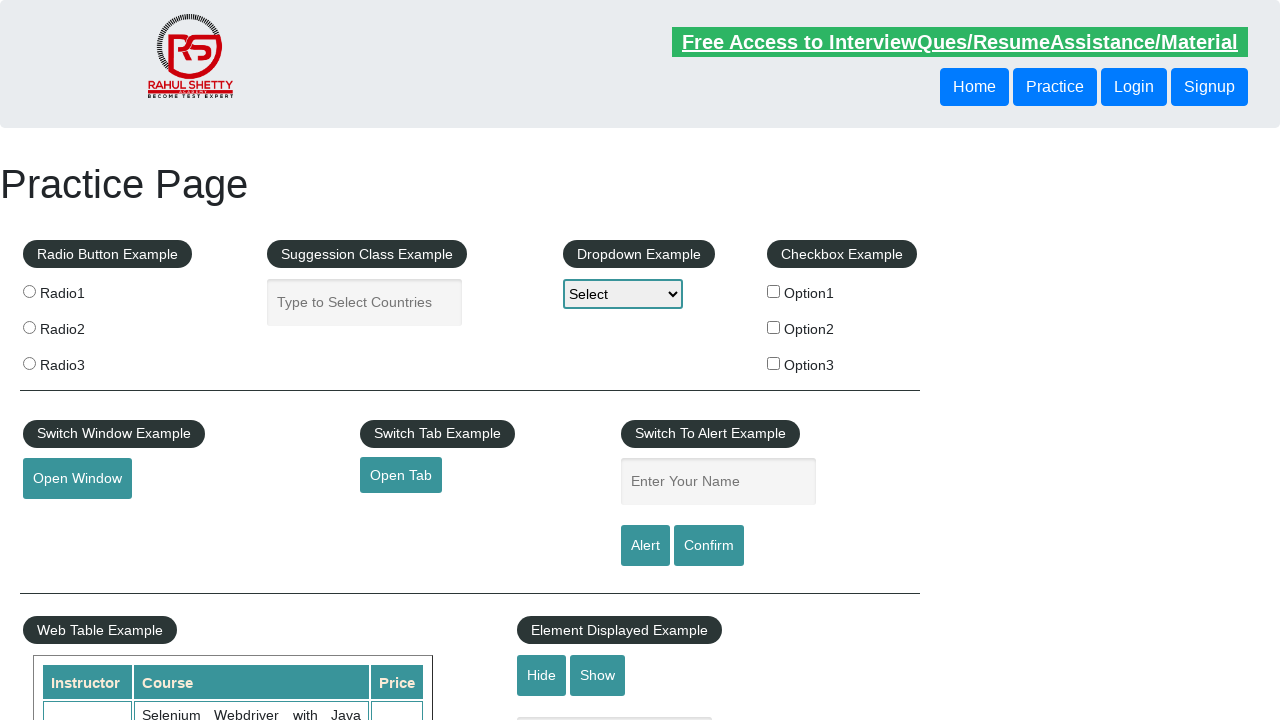

Footer link is present and ready
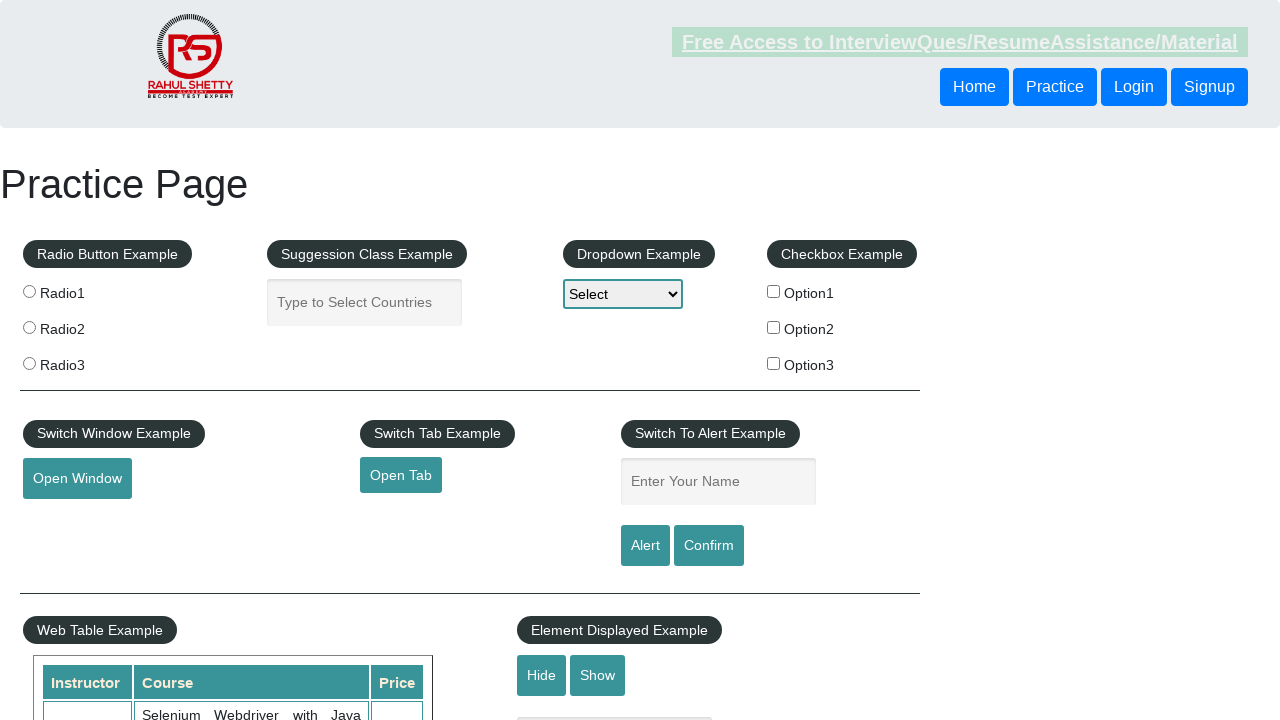

Footer link is present and ready
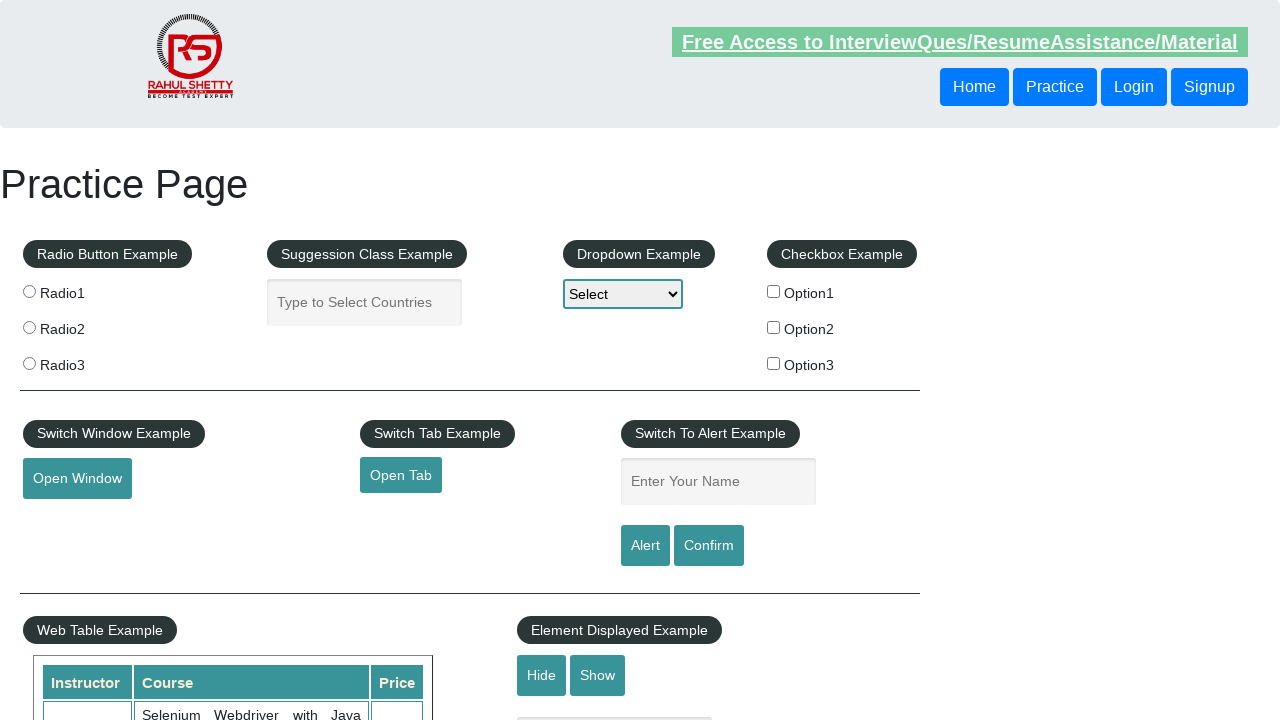

Footer link is present and ready
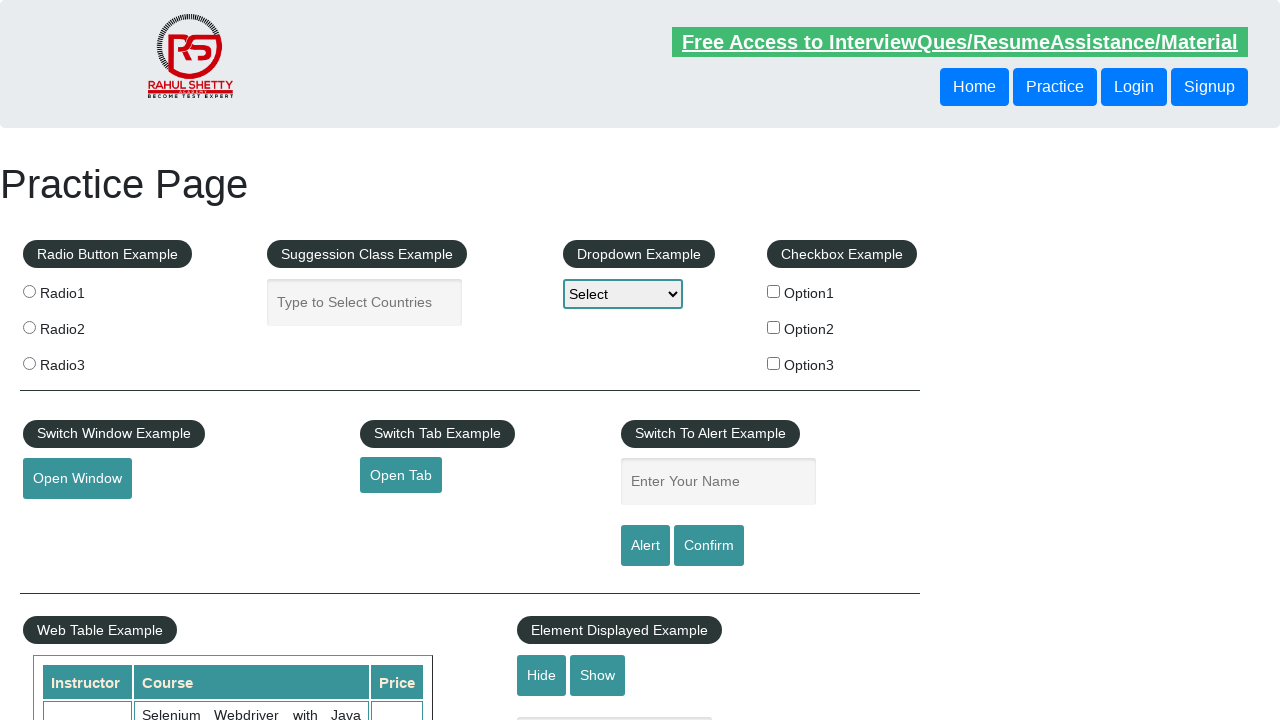

Footer link is present and ready
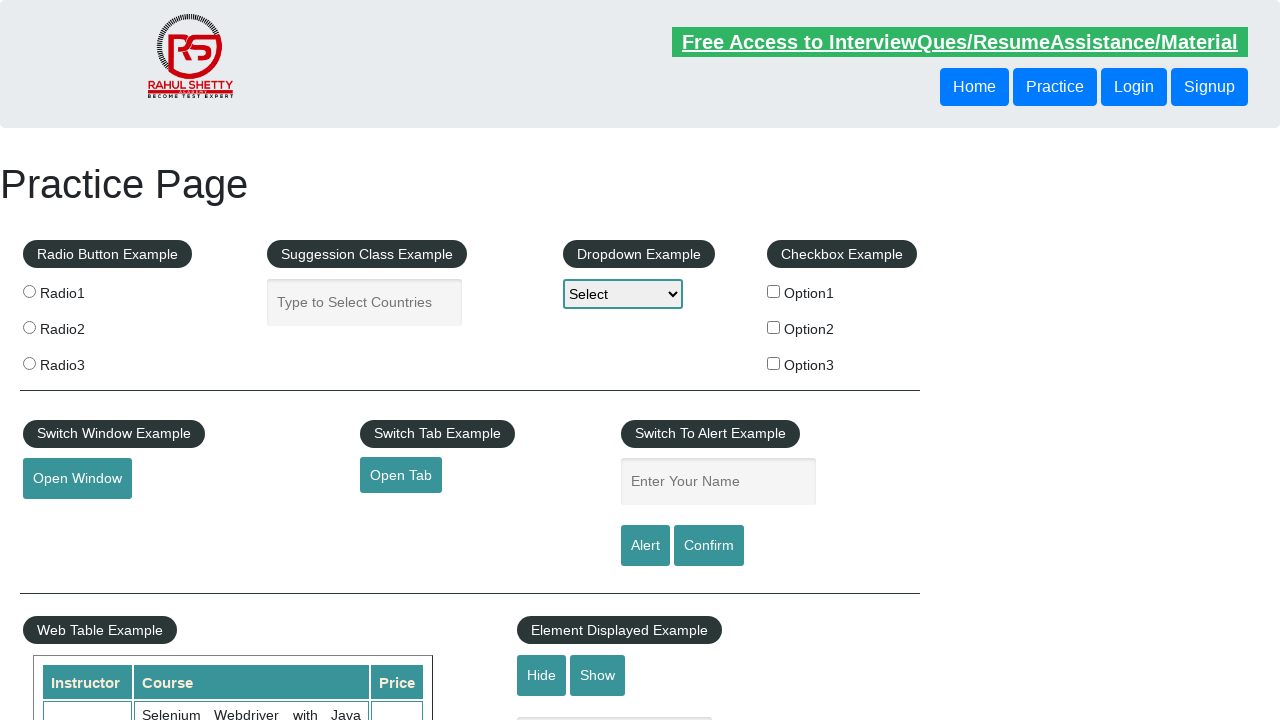

Footer link is present and ready
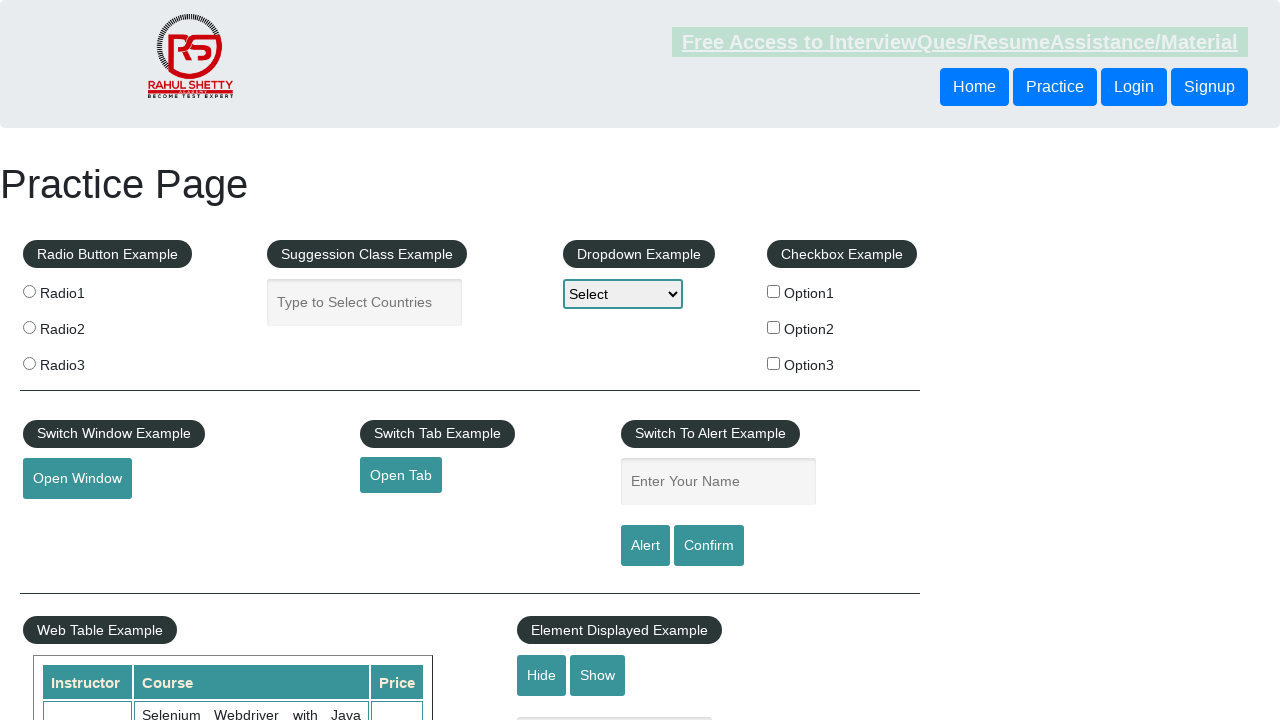

Footer link is present and ready
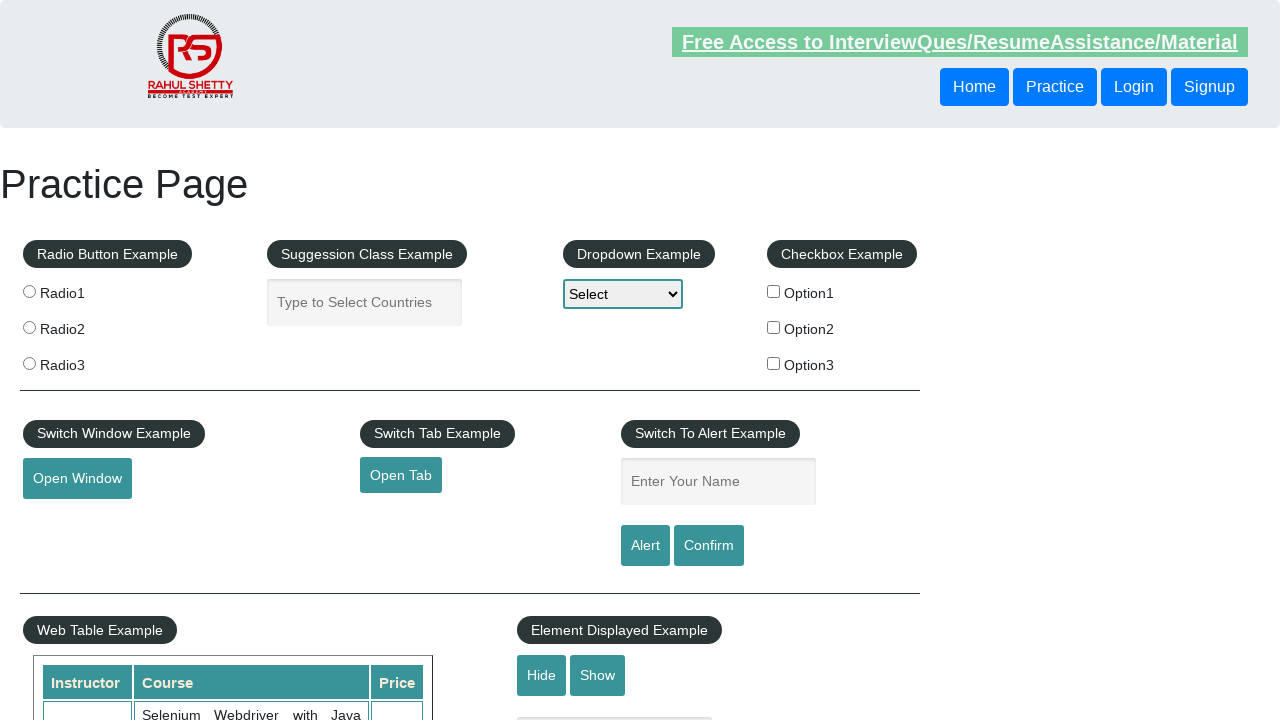

Footer link is present and ready
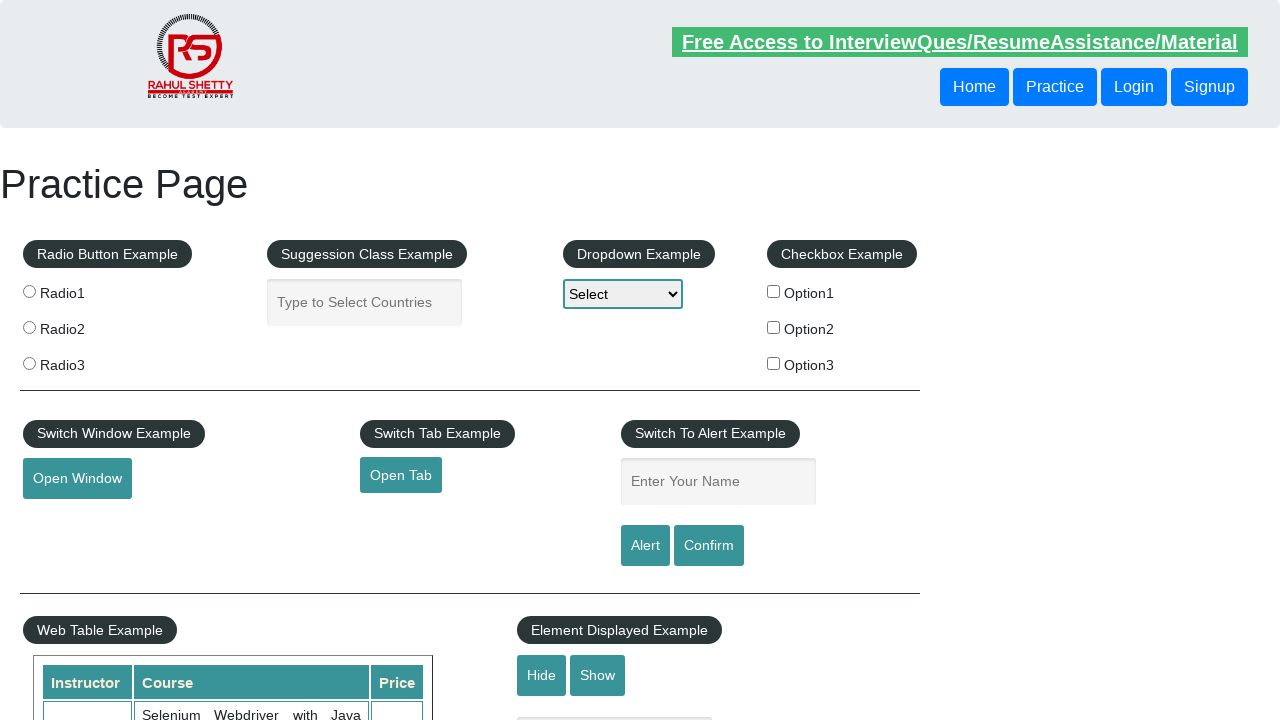

Footer link is present and ready
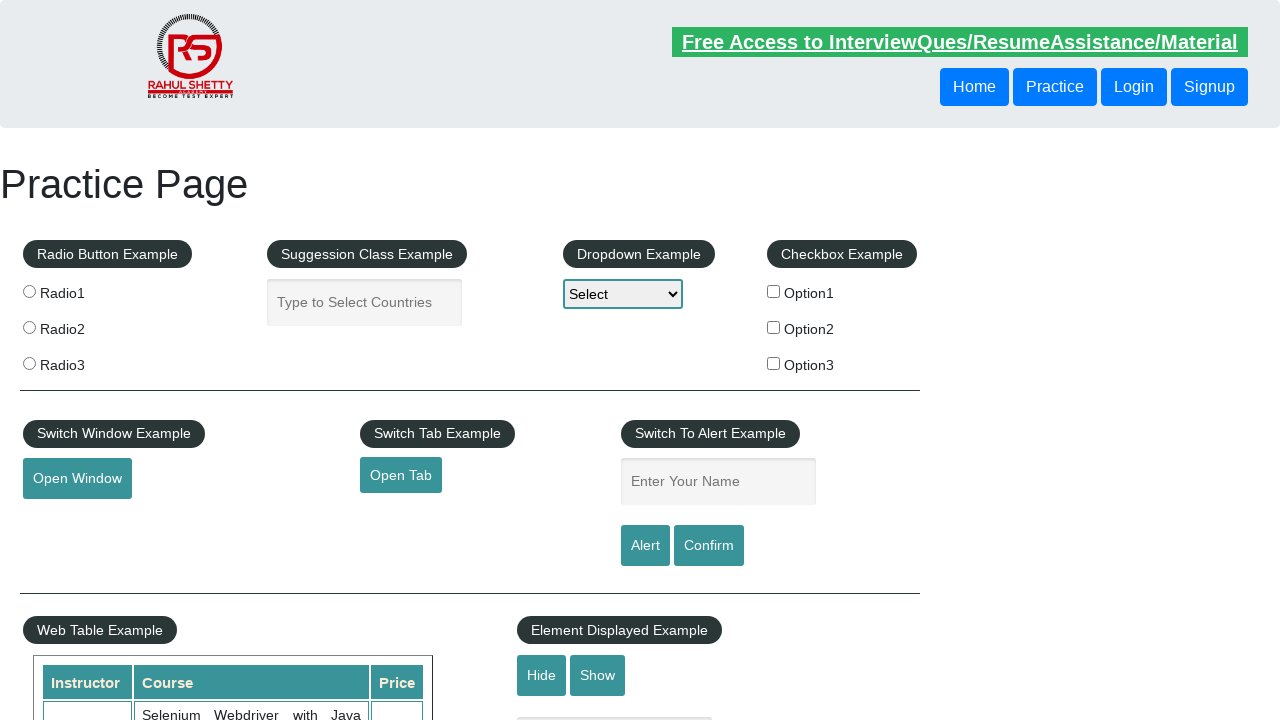

Footer link is present and ready
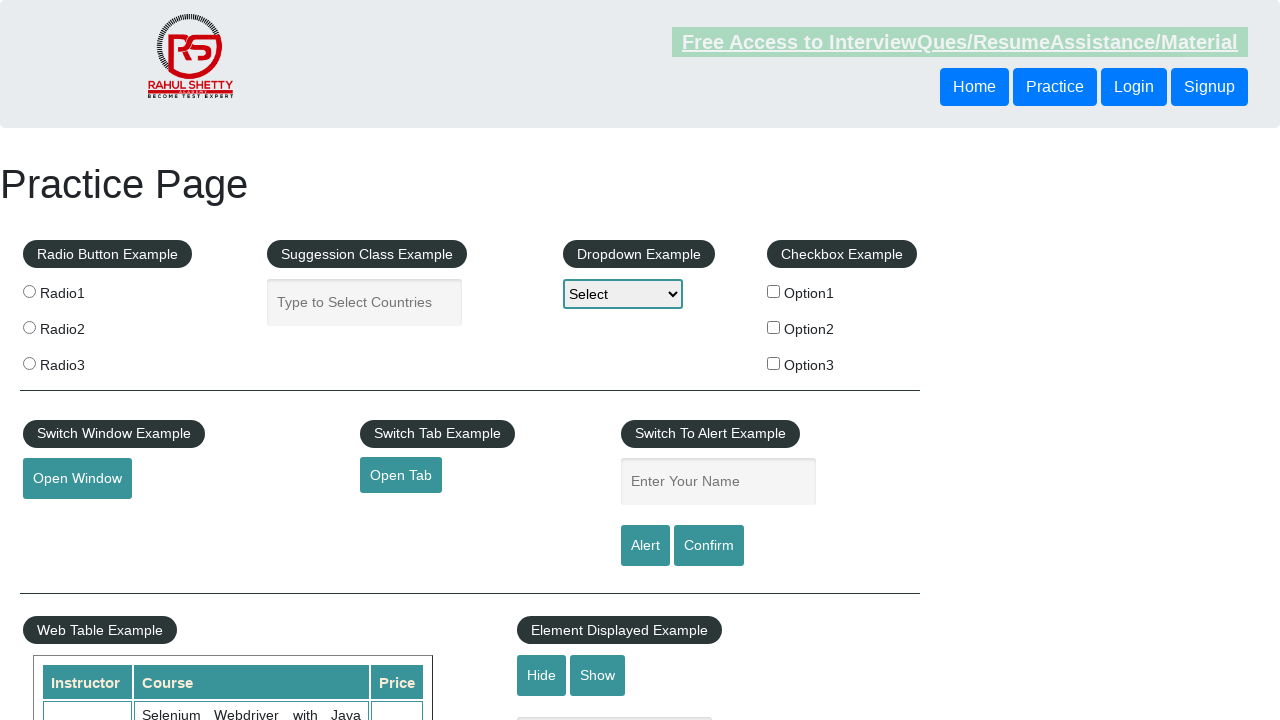

Footer link is present and ready
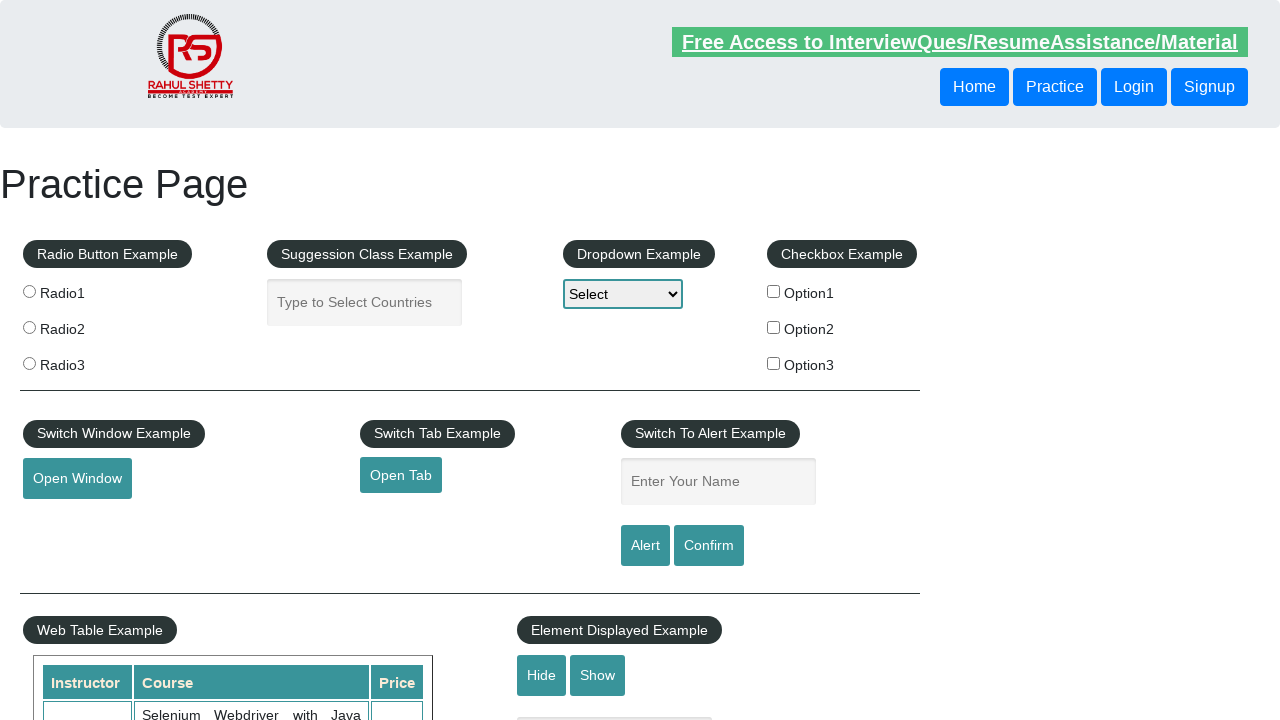

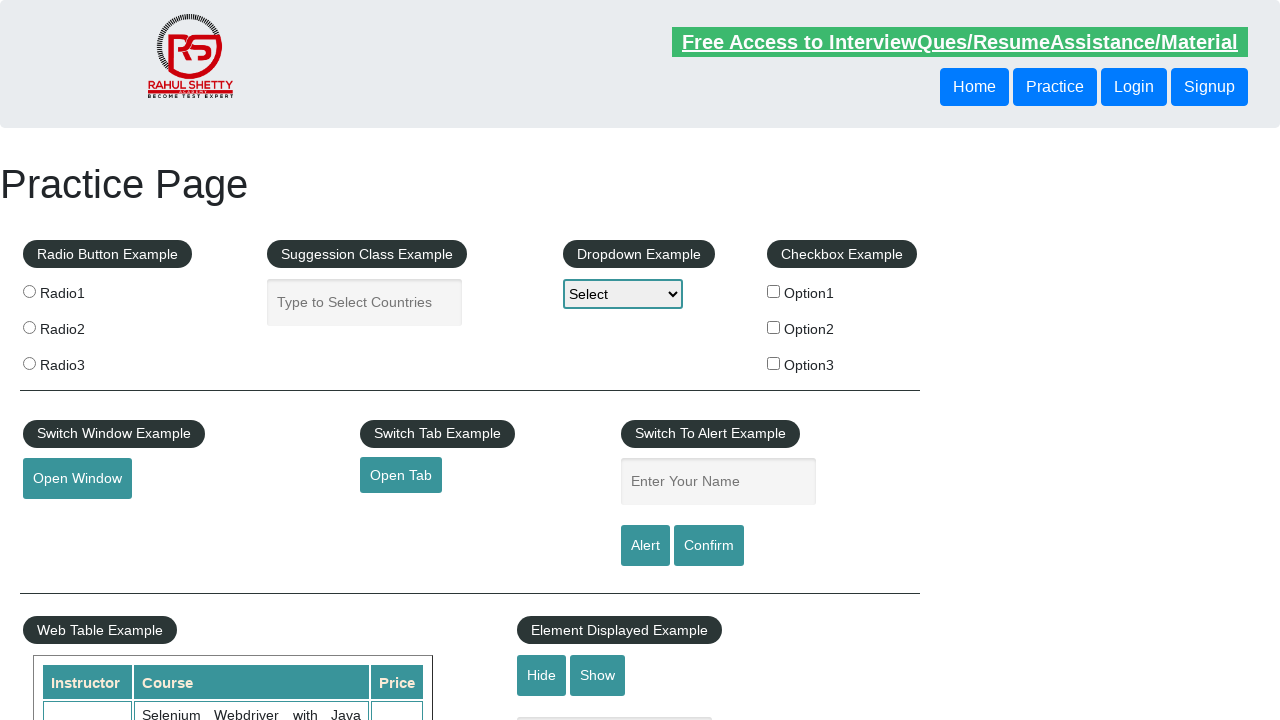